Tests company lookup functionality on the Russian Federal Tax Service EGRUL website by entering a TIN (Taxpayer Identification Number) and searching for company information.

Starting URL: https://egrul.nalog.ru/index.html

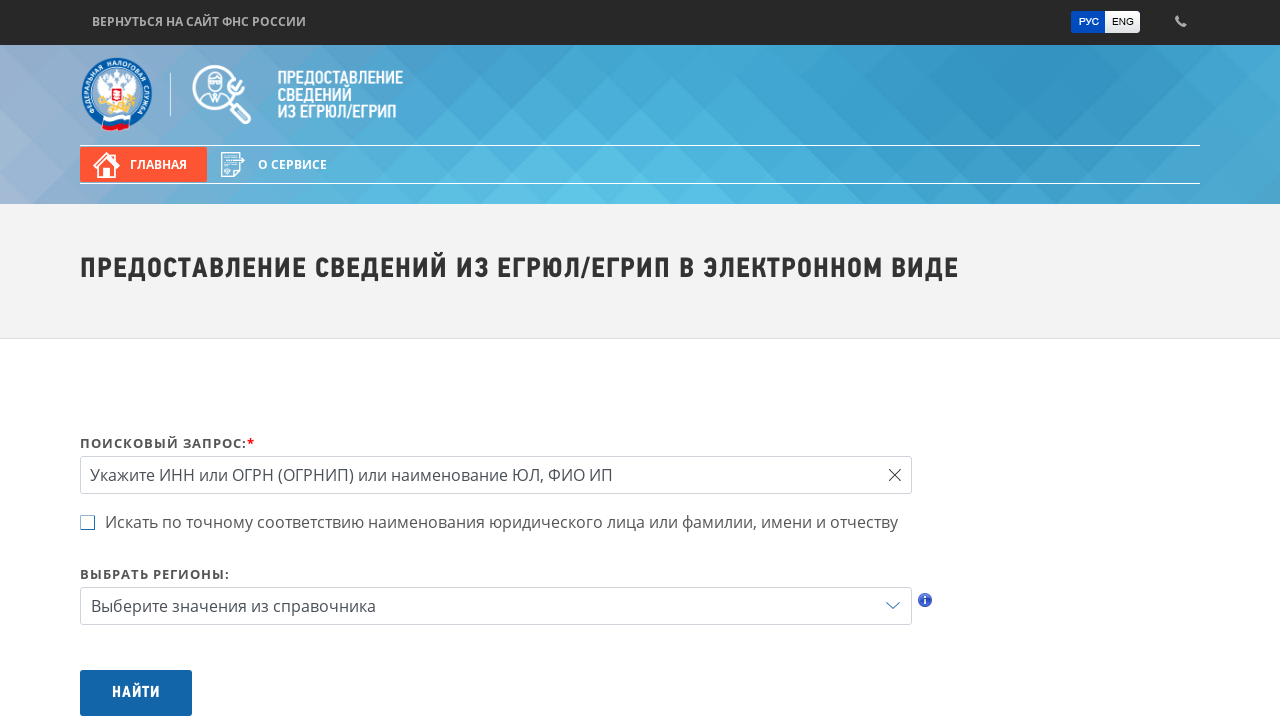

Filled TIN search field with '7707083893' on #query
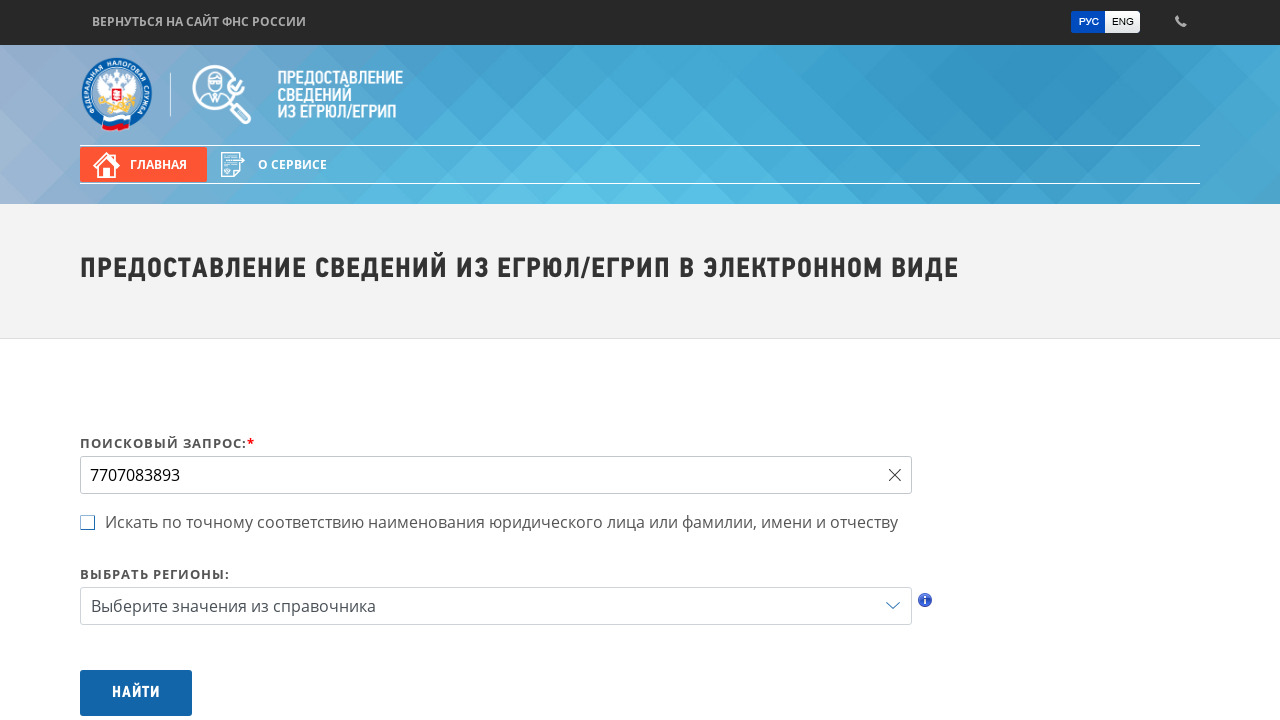

Clicked search button to lookup company by TIN at (136, 693) on #btnSearch
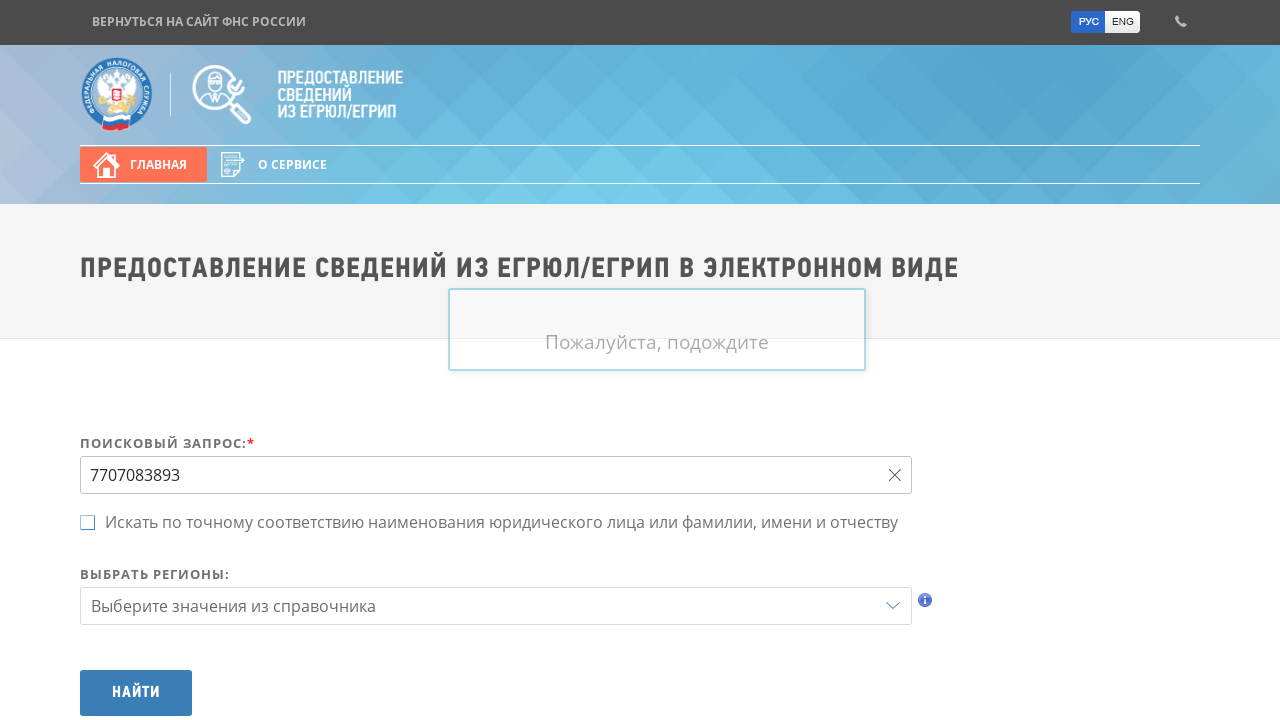

Company search results loaded successfully
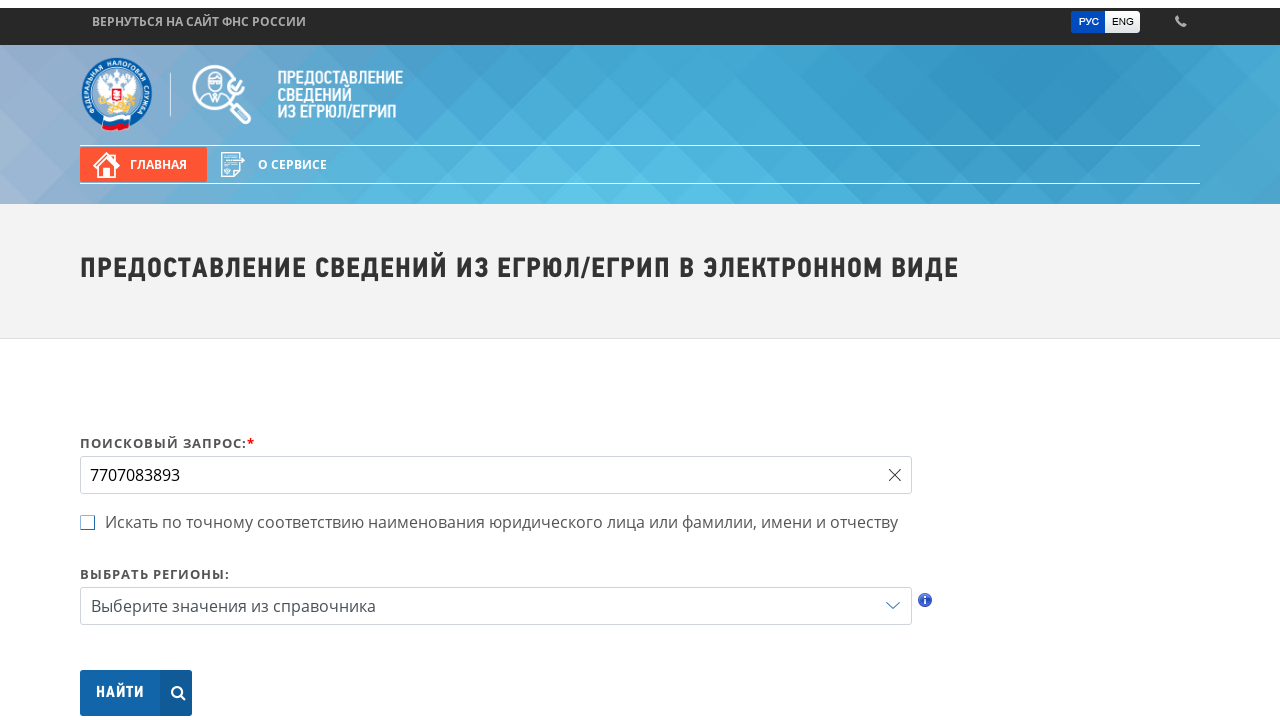

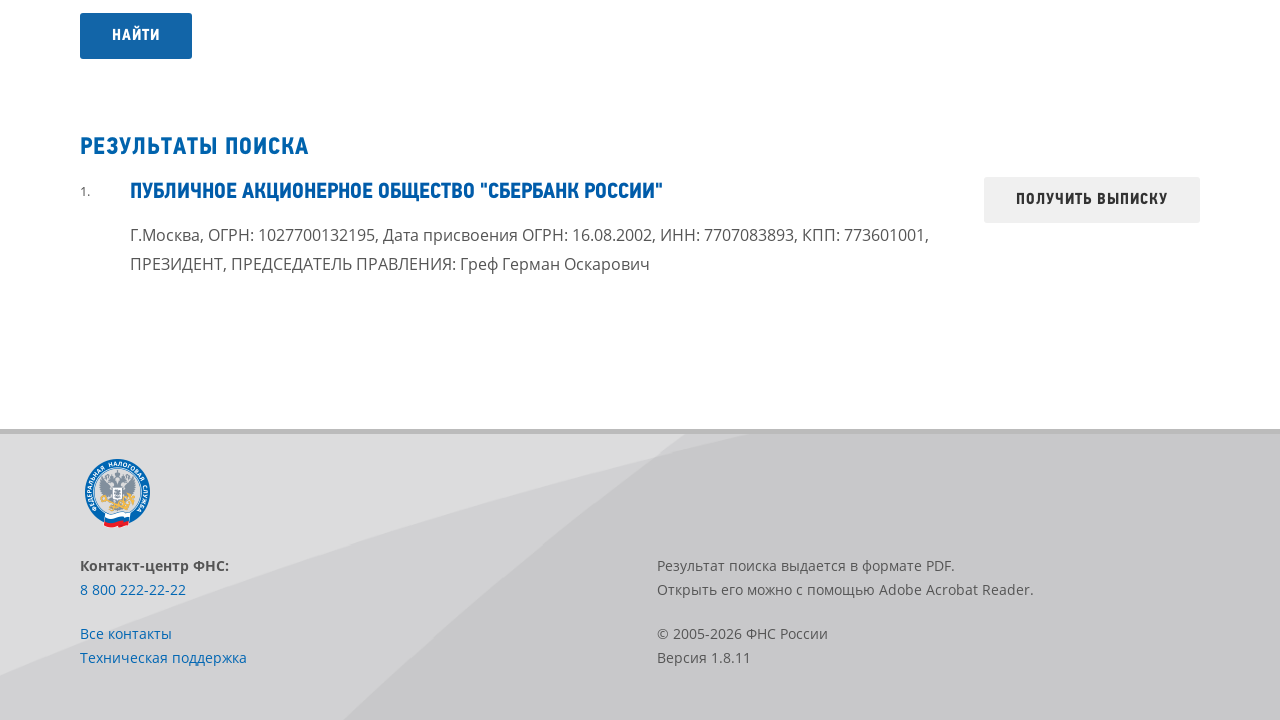